Tests multi-select combo box by selecting multiple sports options, verifying selection count, deselecting one option, and verifying updated count

Starting URL: https://wcaquino.me/selenium/componentes.html

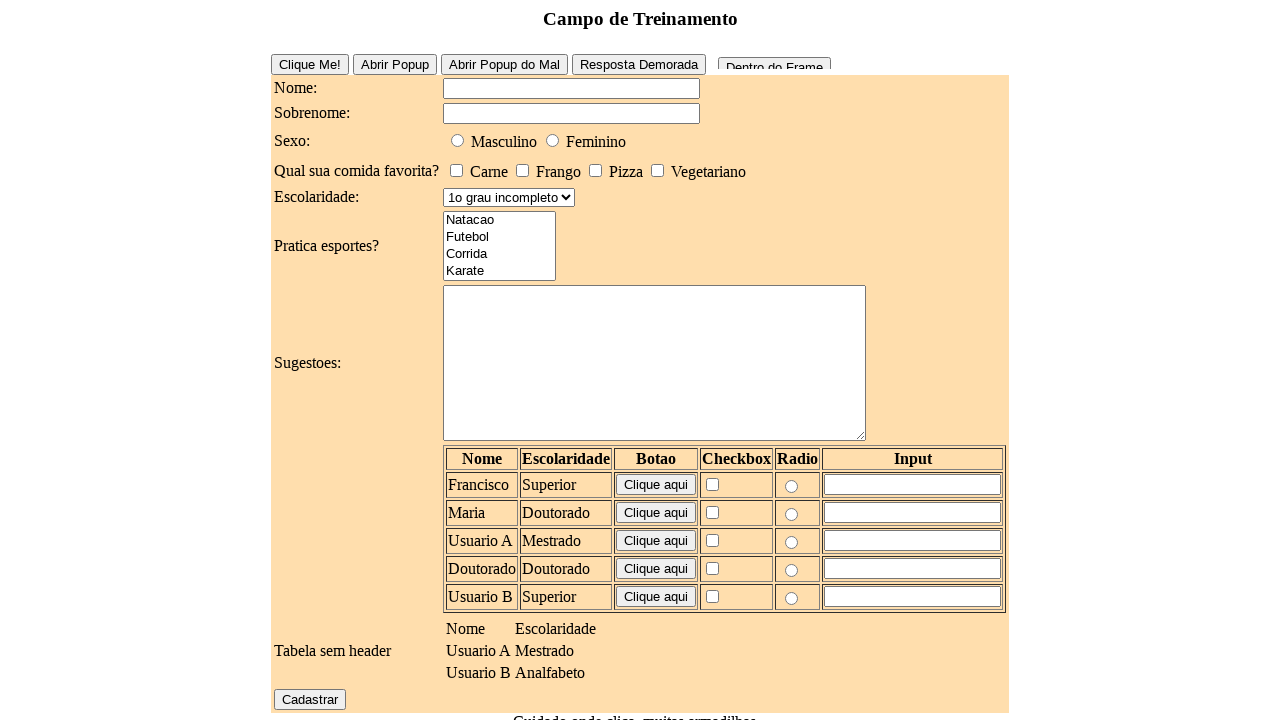

Selected 'Natacao' from multi-select sports combo on #elementosForm\:esportes
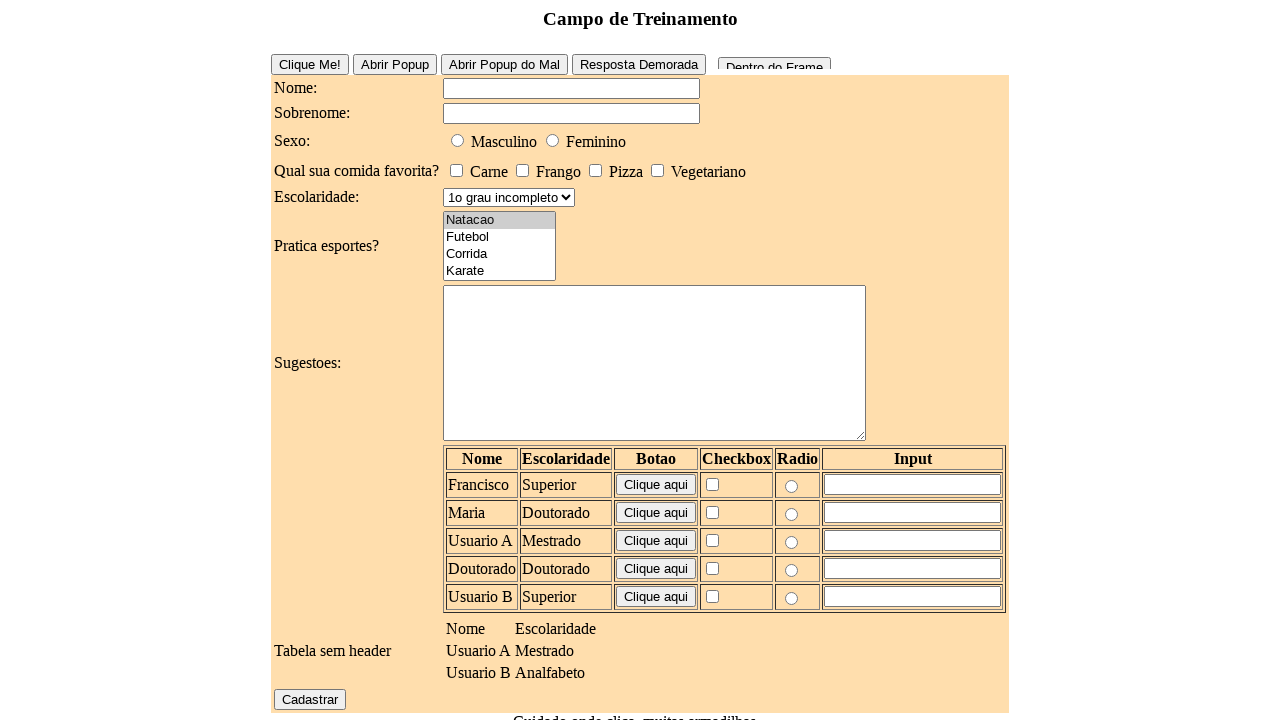

Selected 'Natacao' and 'Futebol' from multi-select sports combo on #elementosForm\:esportes
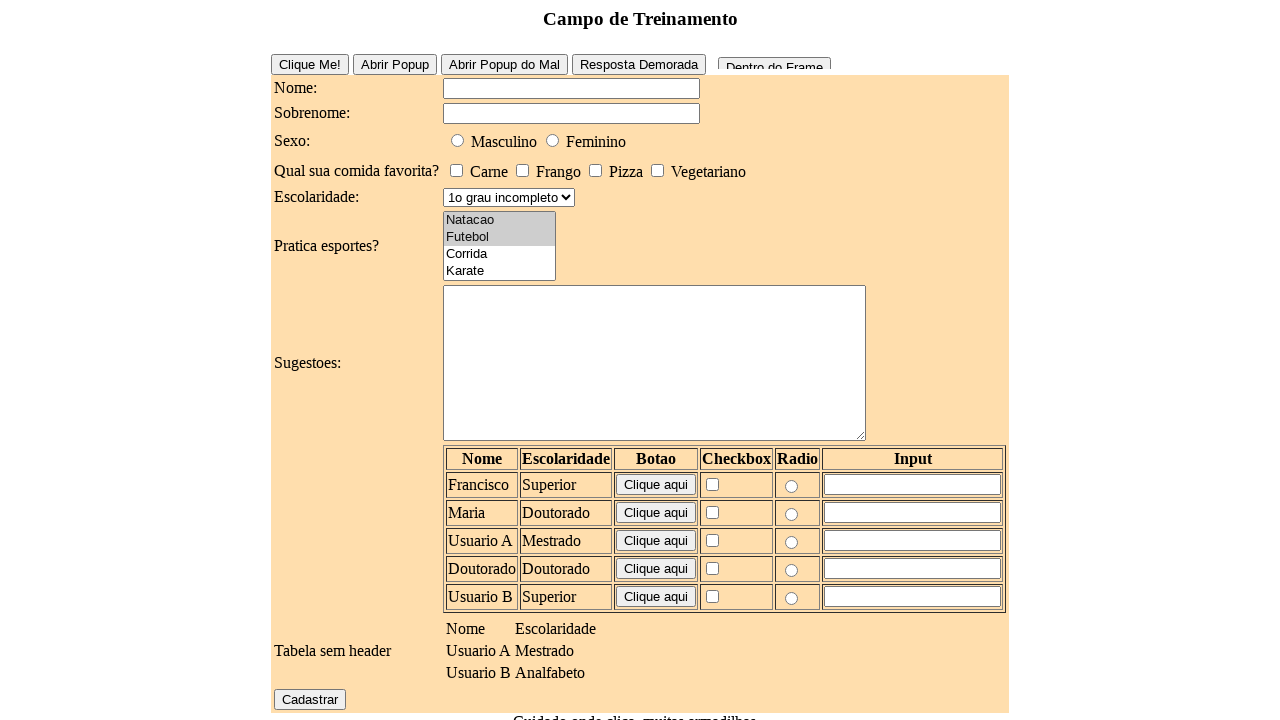

Selected 'Natacao', 'Futebol', and 'Corrida' from multi-select sports combo on #elementosForm\:esportes
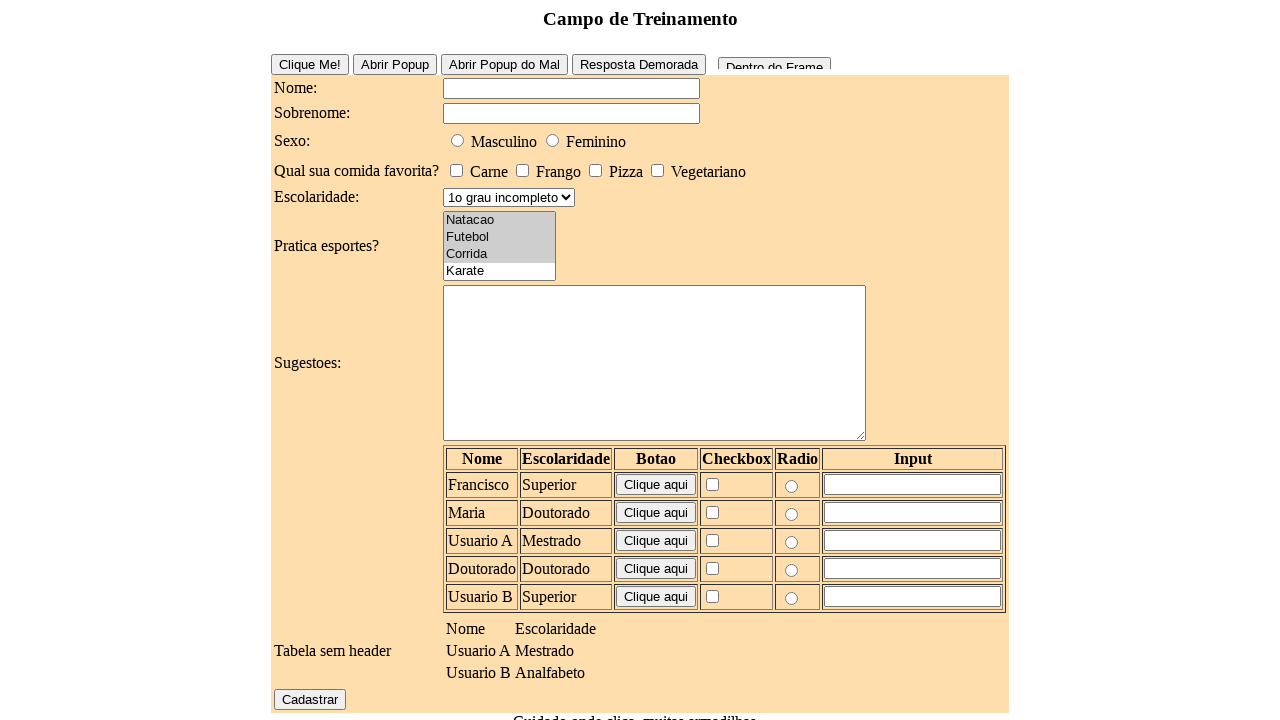

Retrieved all checked options from multi-select combo
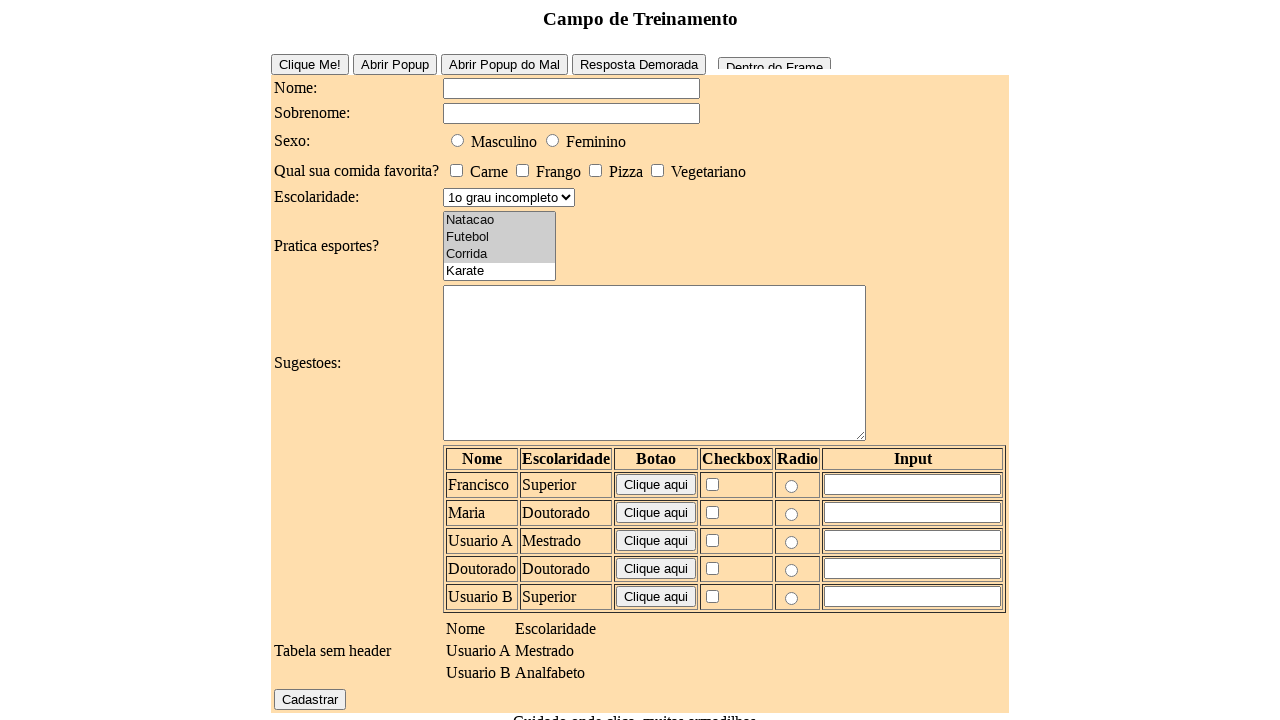

Verified that 3 sports options are selected
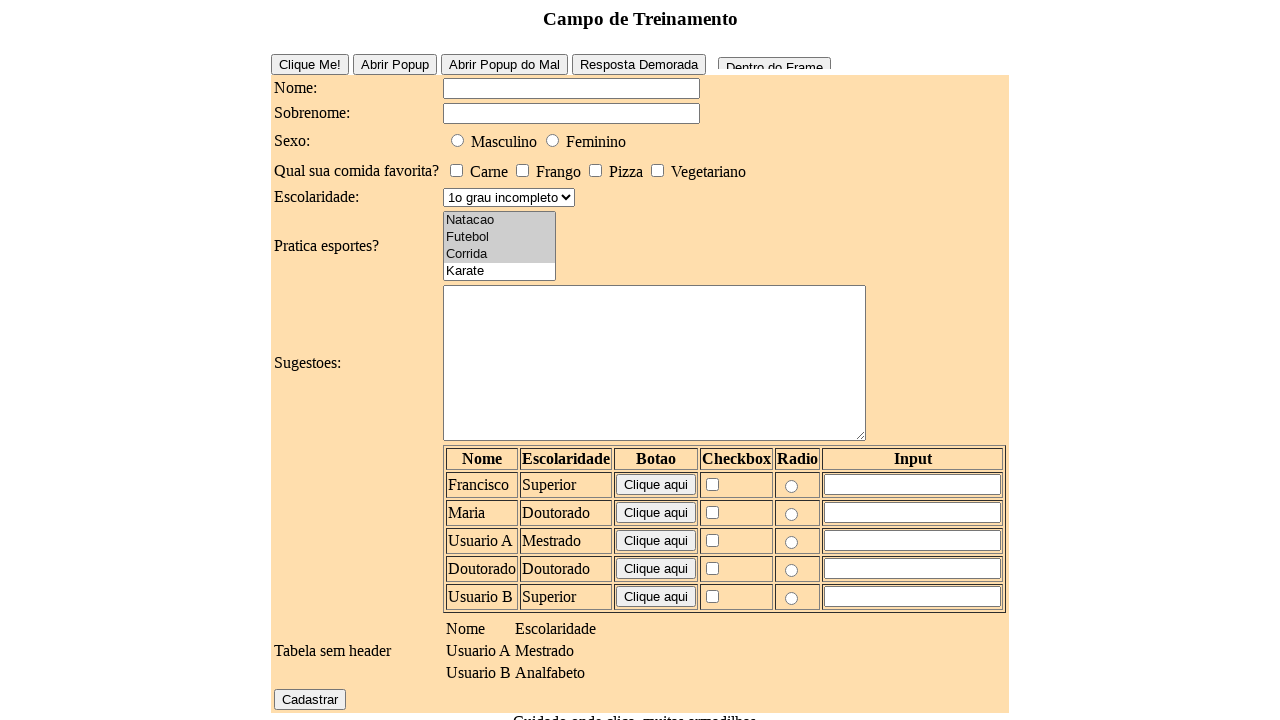

Deselected 'Corrida' by selecting only 'Natacao' and 'Futebol' on #elementosForm\:esportes
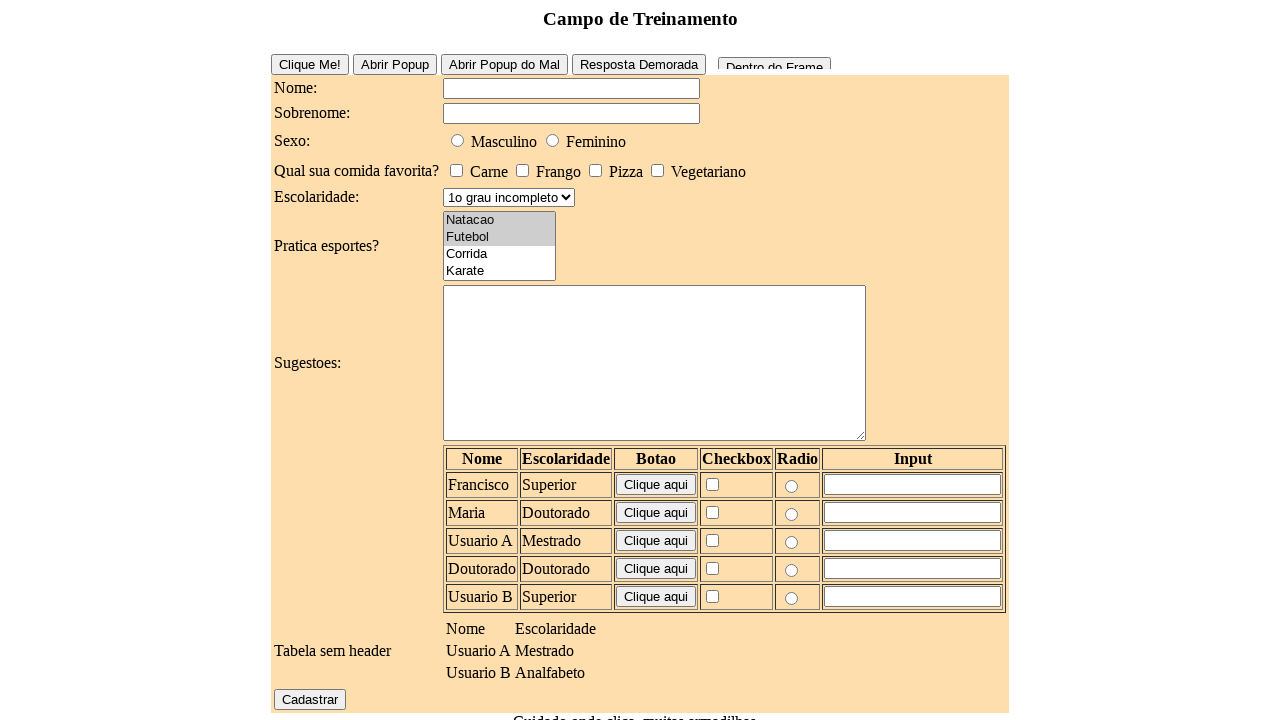

Retrieved all checked options after deselection
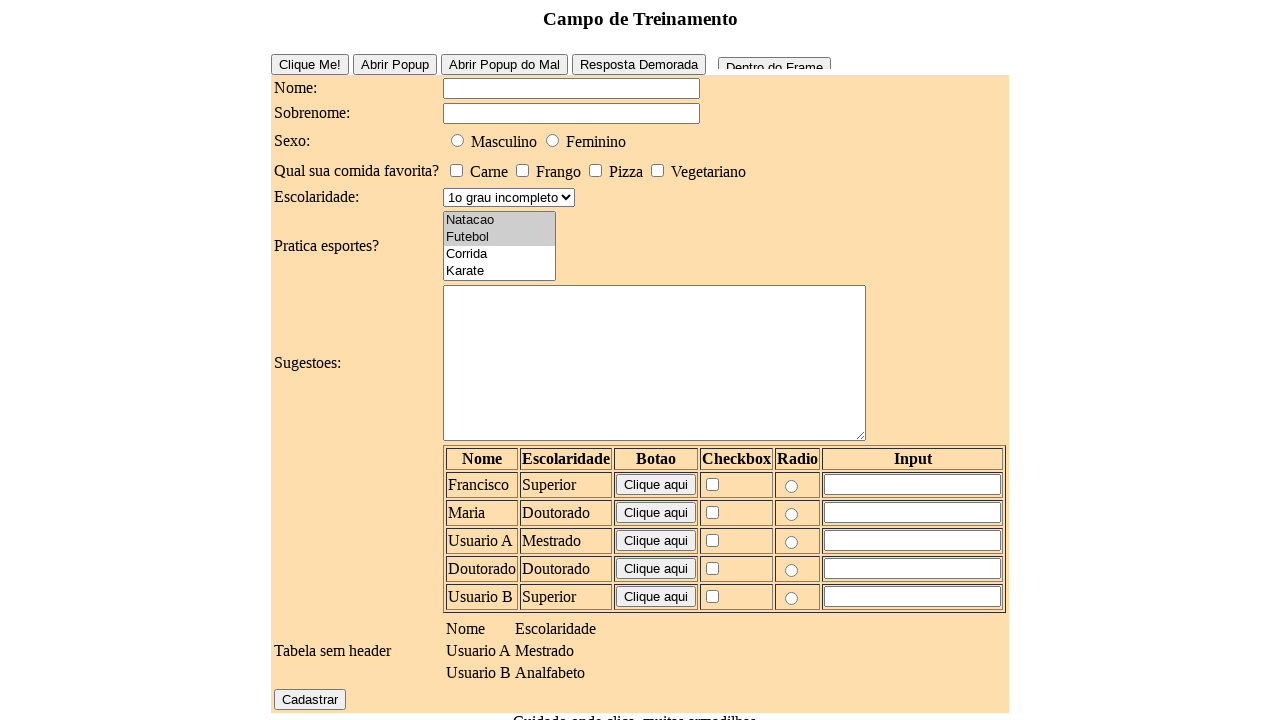

Verified that 2 sports options are now selected after deselecting 'Corrida'
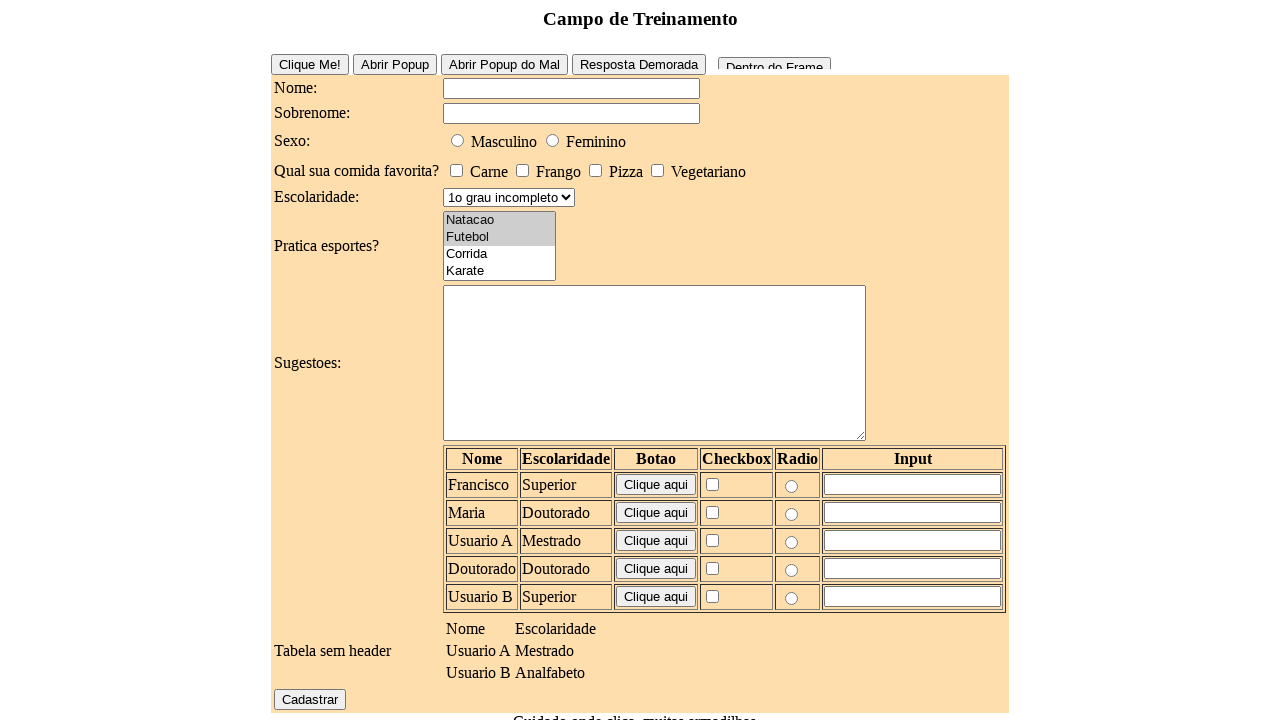

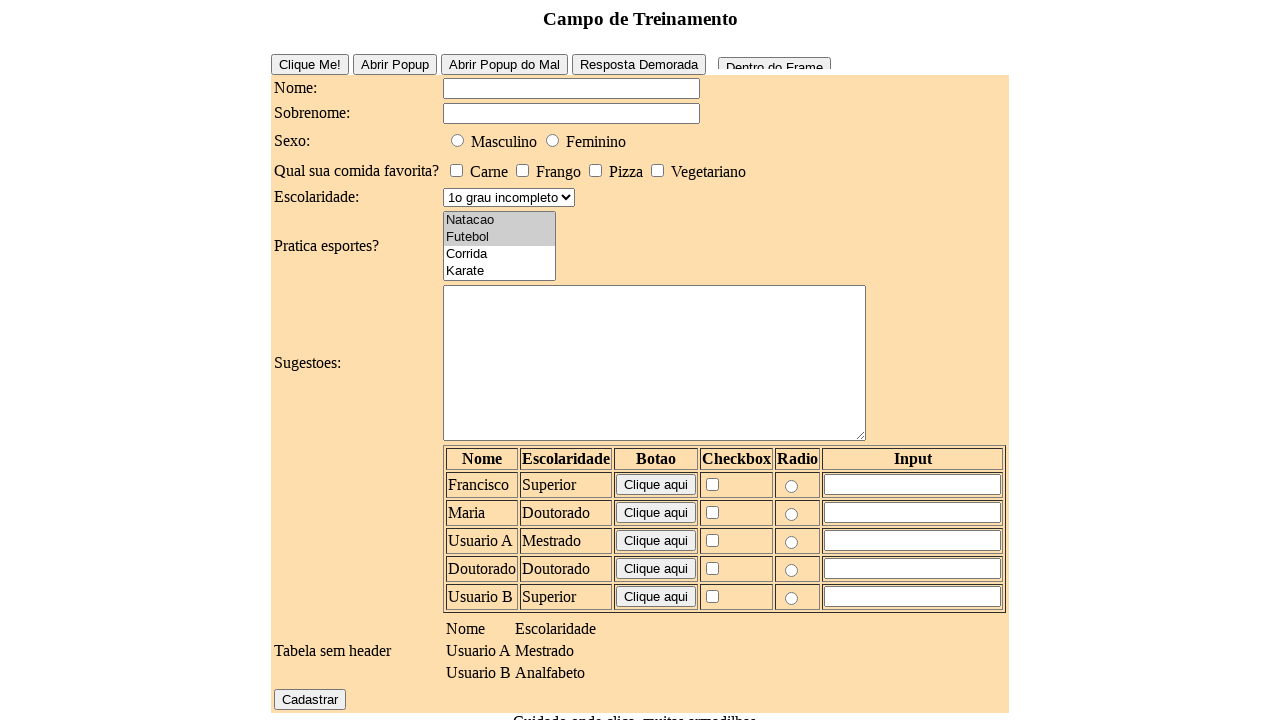